Tests prompt dialog handling by clicking a button to trigger a prompt, entering text, and accepting it

Starting URL: https://javascript.ru/prompt

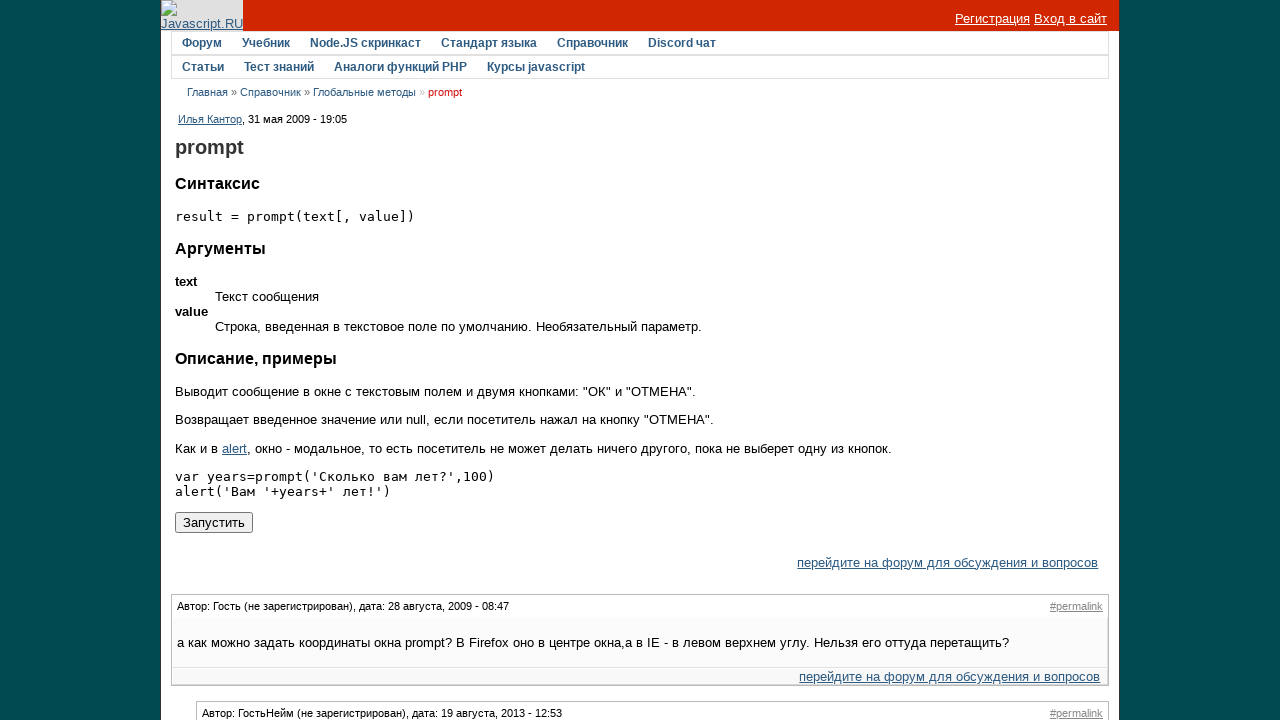

Set up dialog handler to accept prompt with text '100'
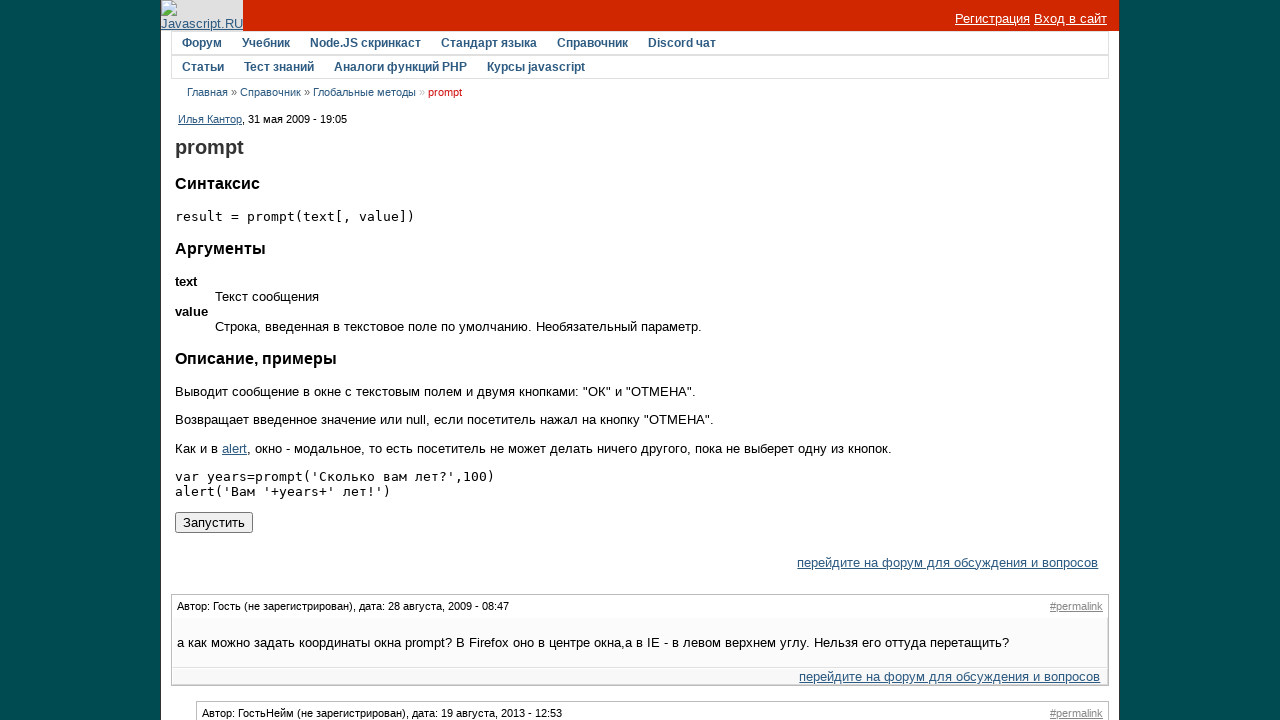

Clicked button to trigger prompt dialog at (214, 523) on [value='Запустить']
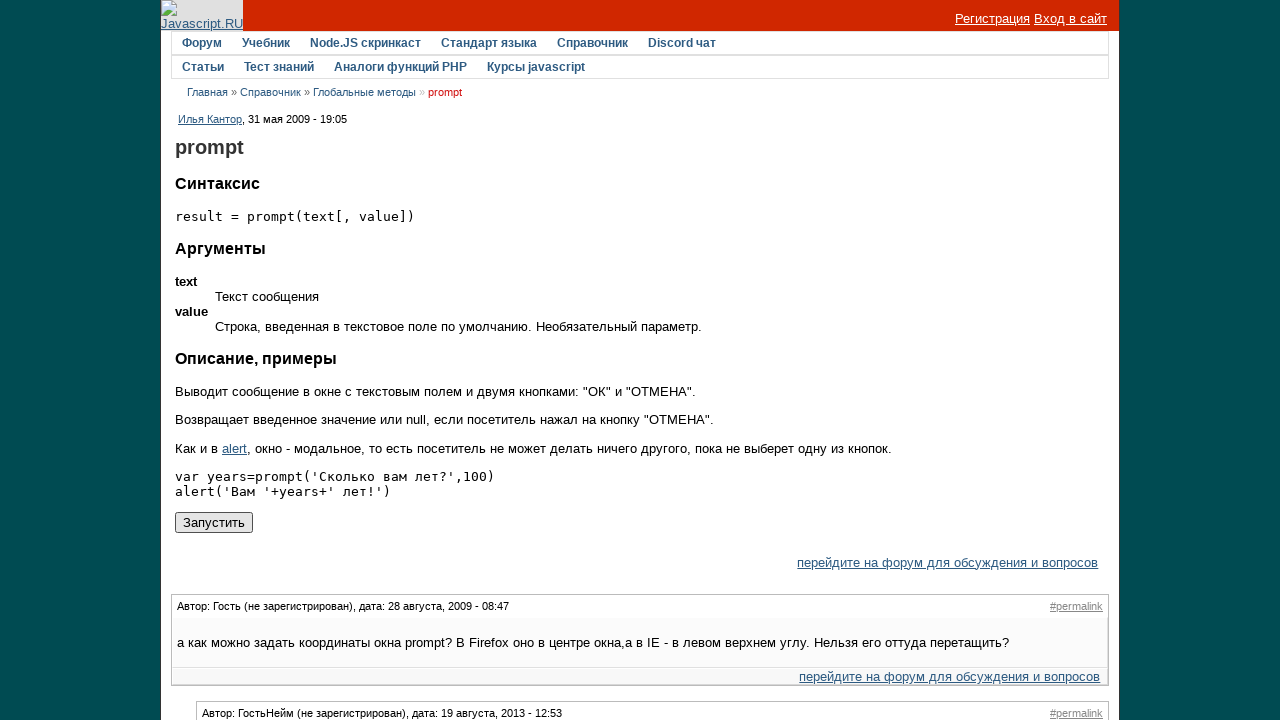

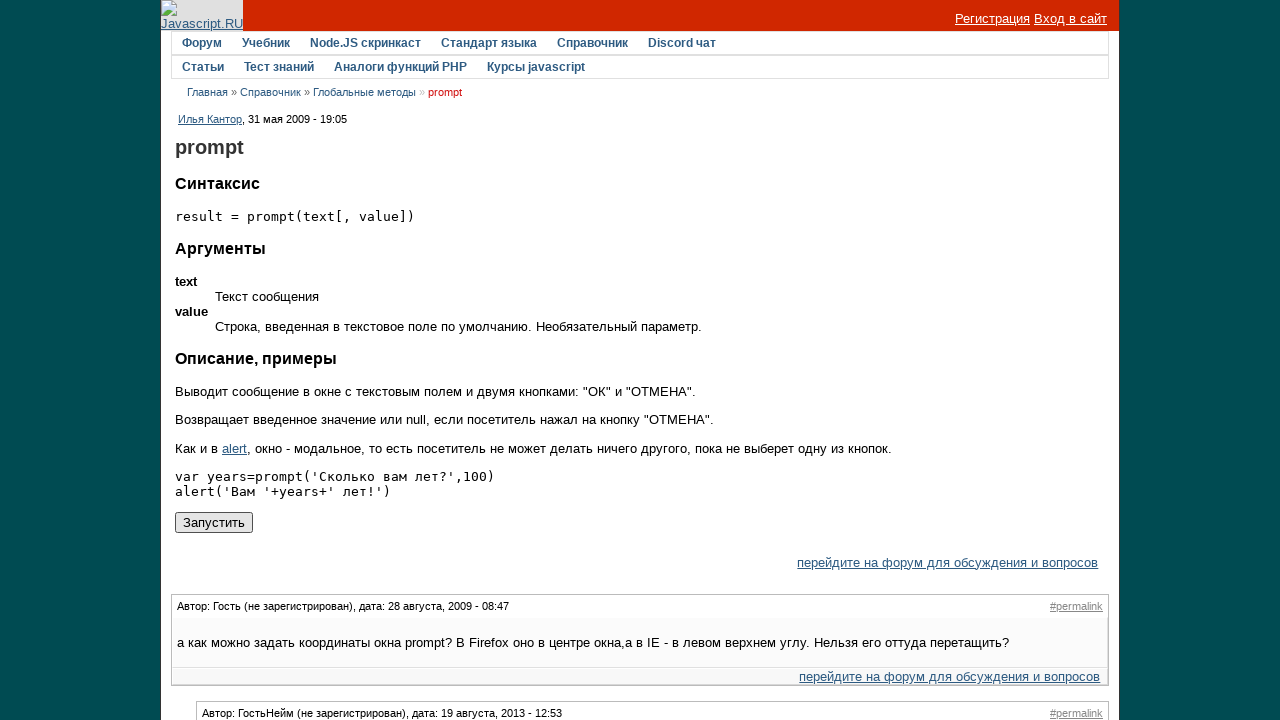